Searches for a career on O*NET Online by entering a career name in the search box, pressing Enter, clicking on the first search result, and navigating to view the career details including the Interests section.

Starting URL: https://www.onetonline.org/

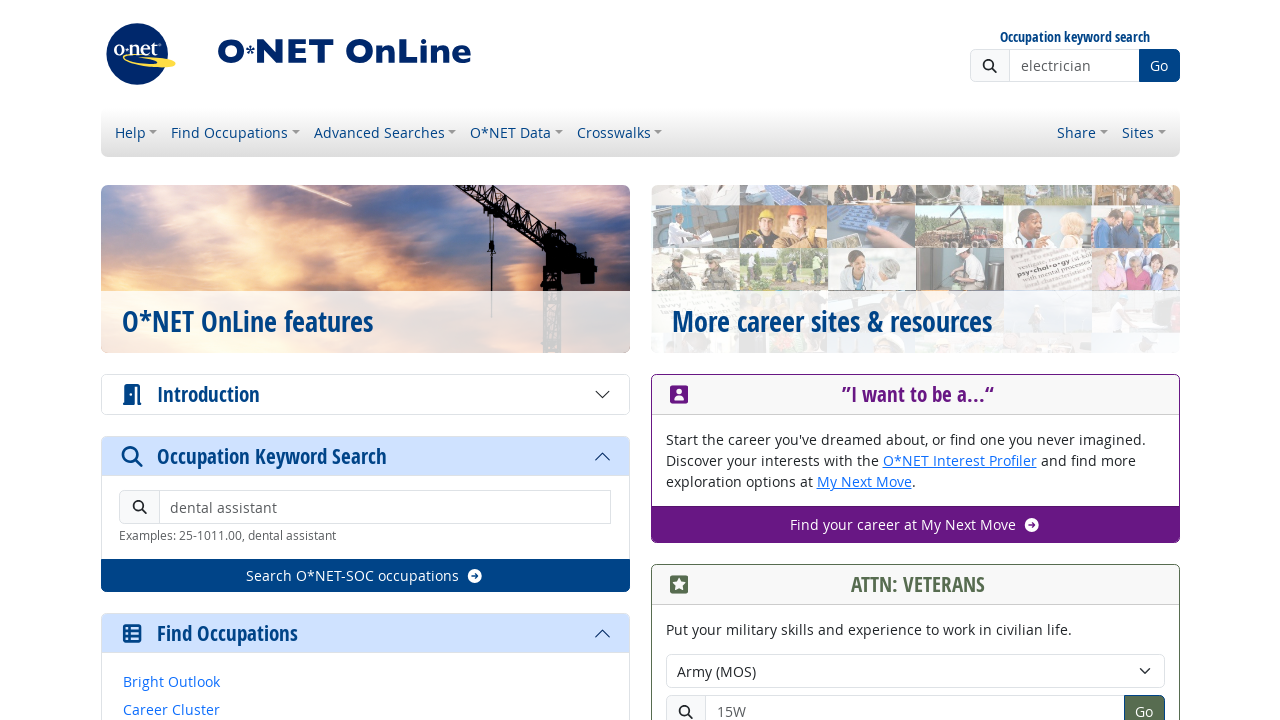

Filled search input with 'Software Developer' on #headersearchlg
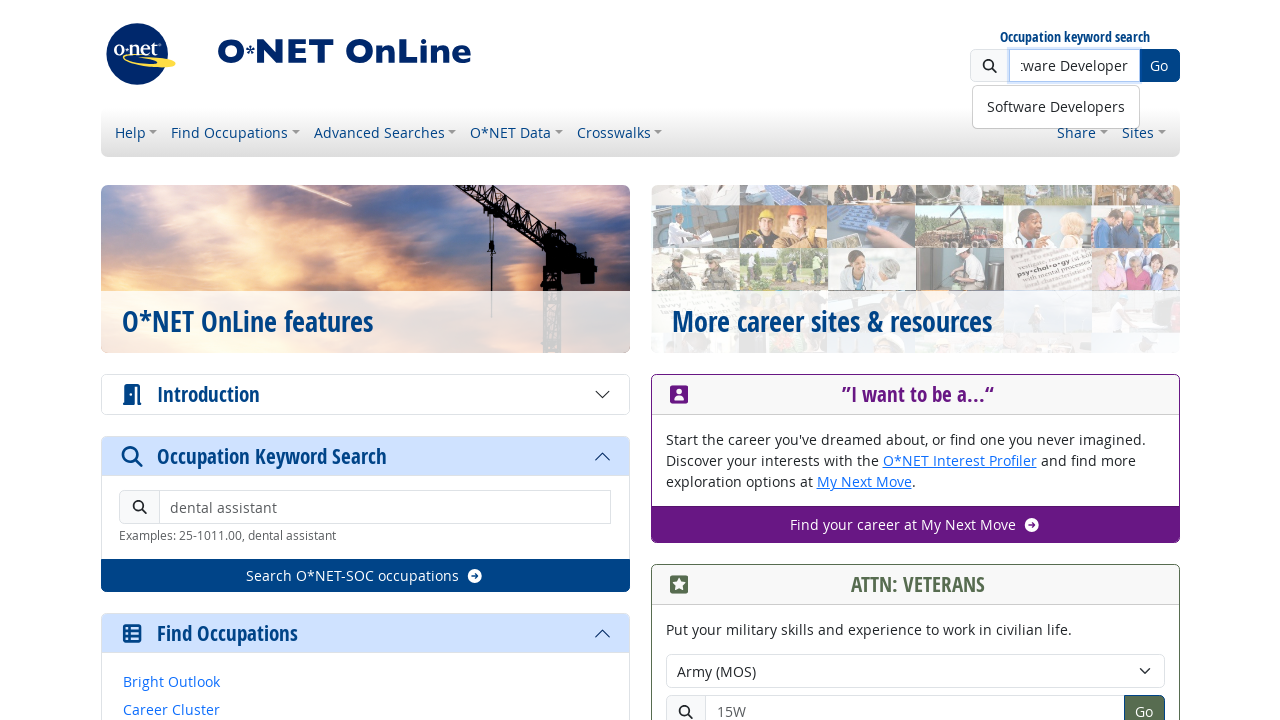

Pressed Enter to submit career search on #headersearchlg
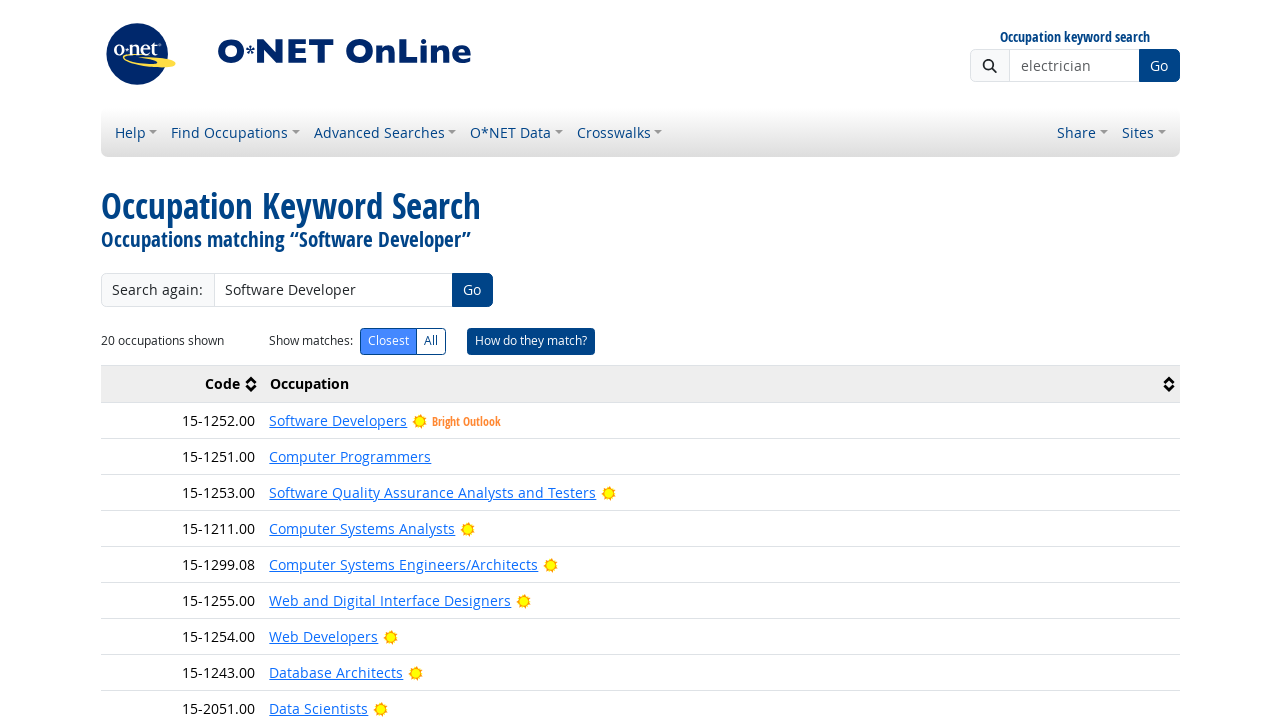

Search results page loaded
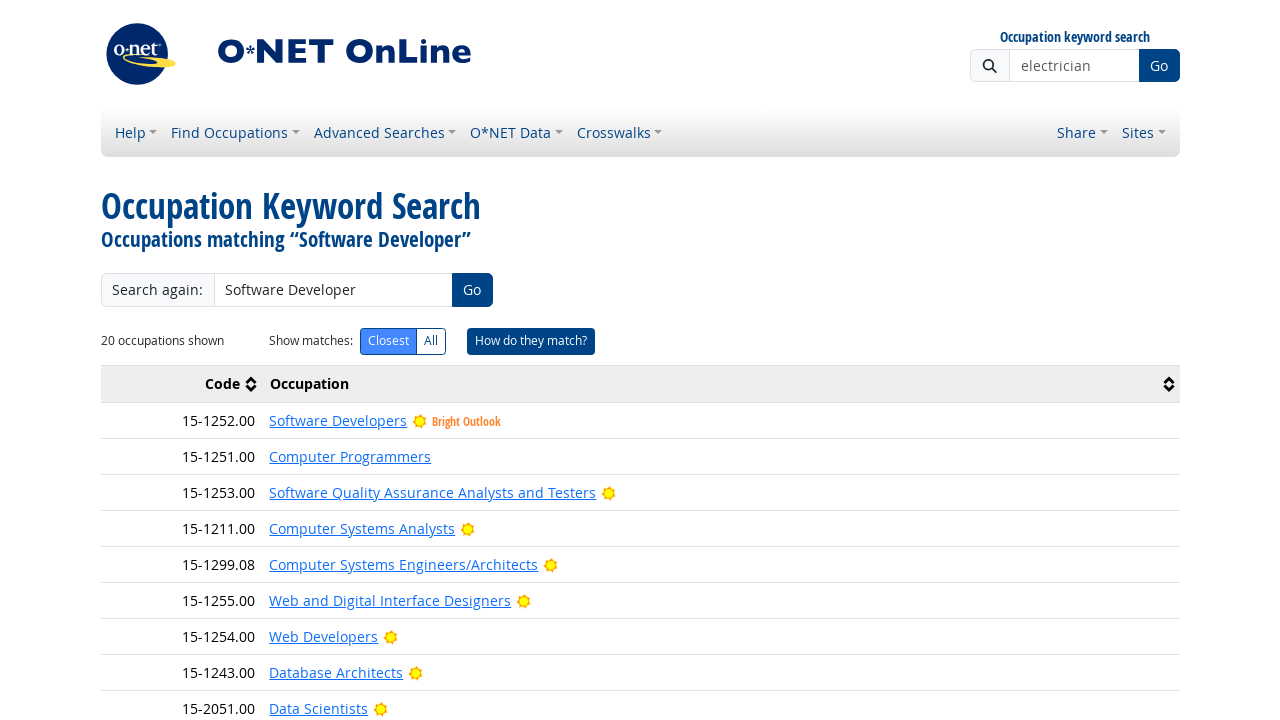

Clicked on first search result to view career details at (338, 420) on .sorter-text a >> nth=1
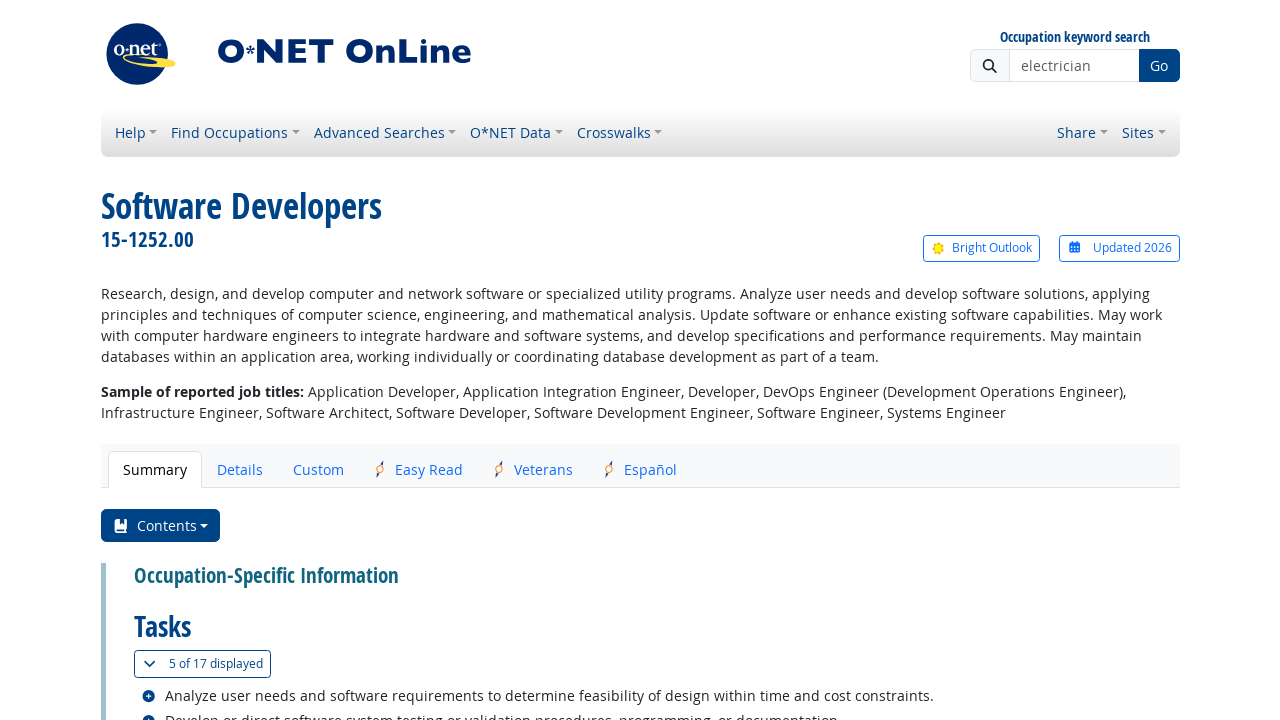

Career details page loaded
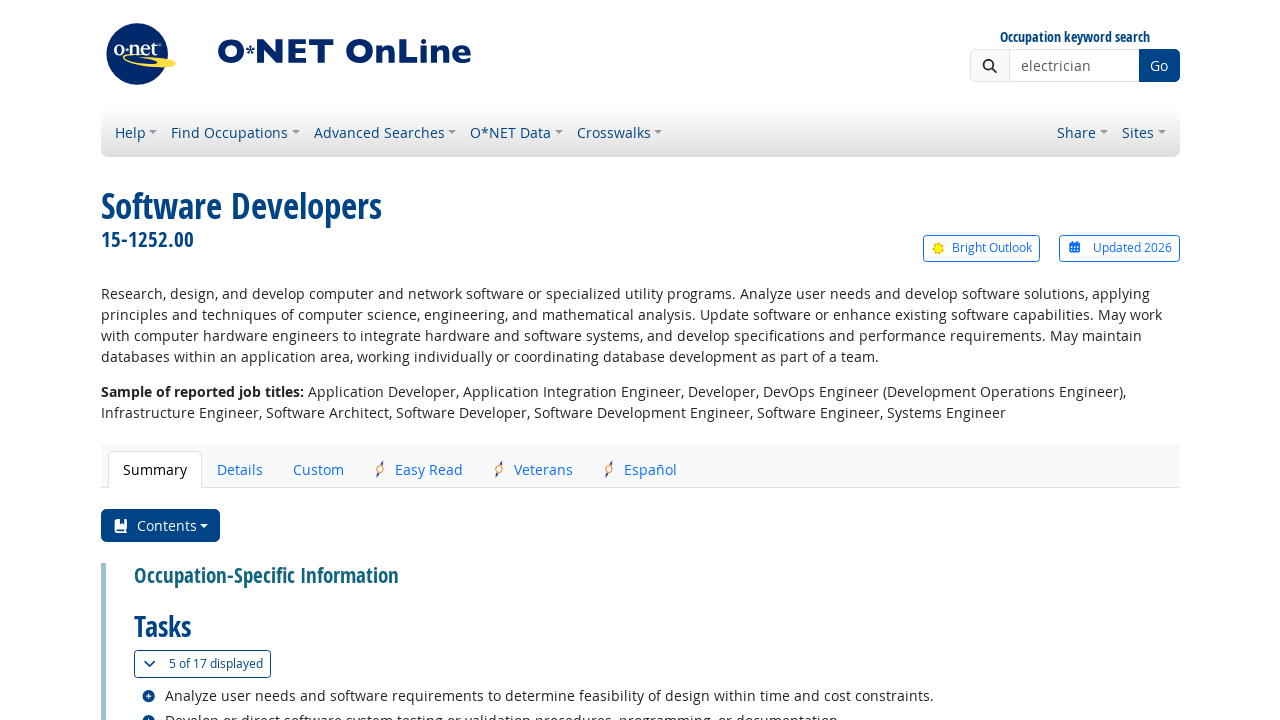

Interests section is present on the career details page
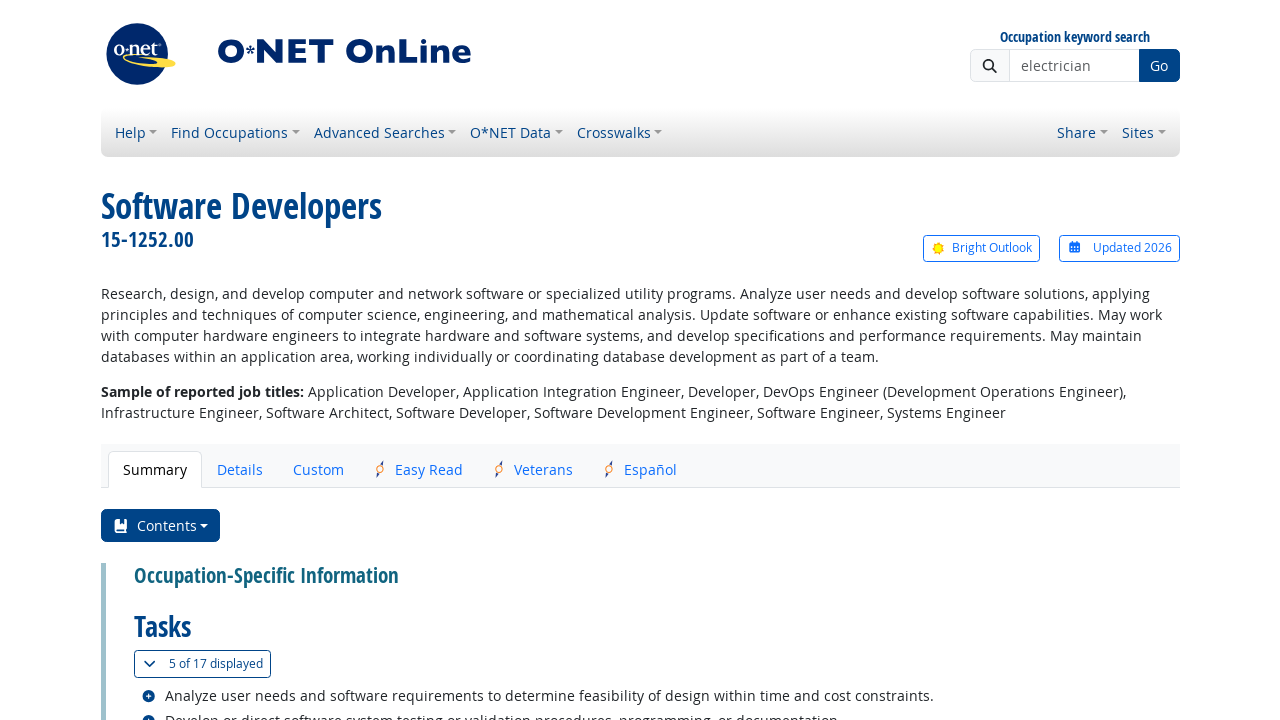

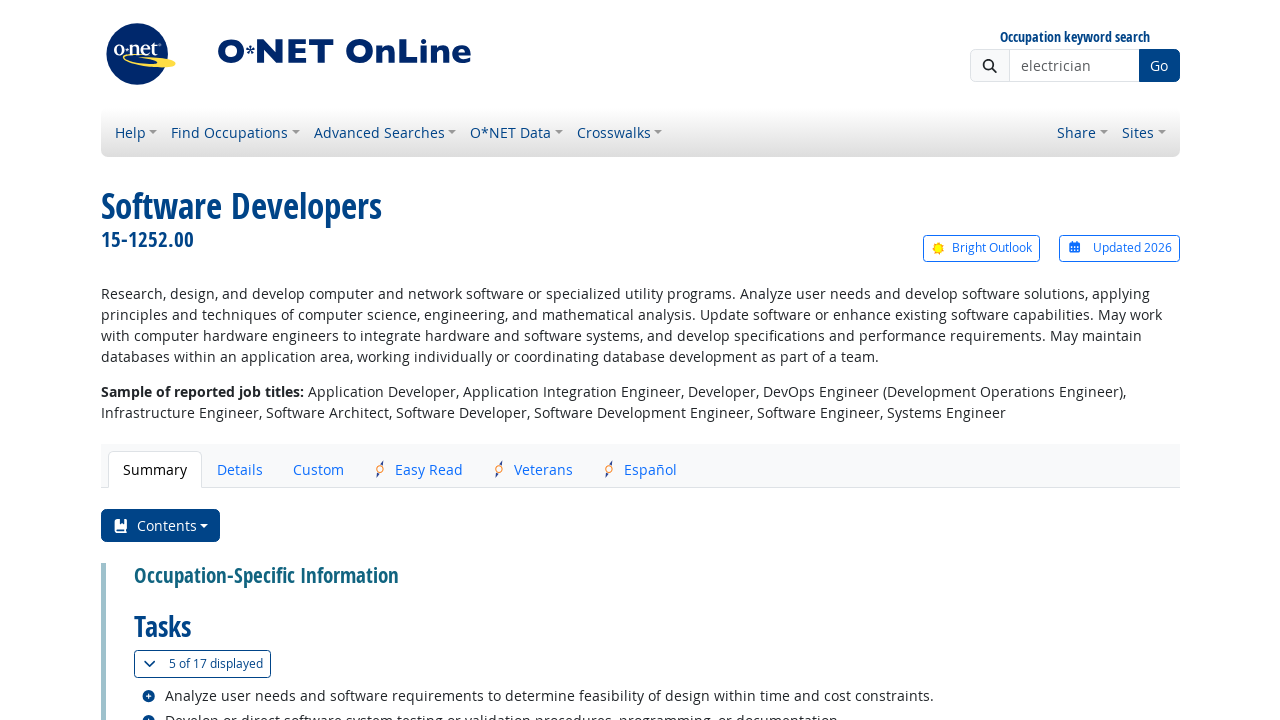